Tests AJAX functionality by clicking an AJAX button and waiting for a success banner to appear after the asynchronous request completes

Starting URL: http://uitestingplayground.com/ajax

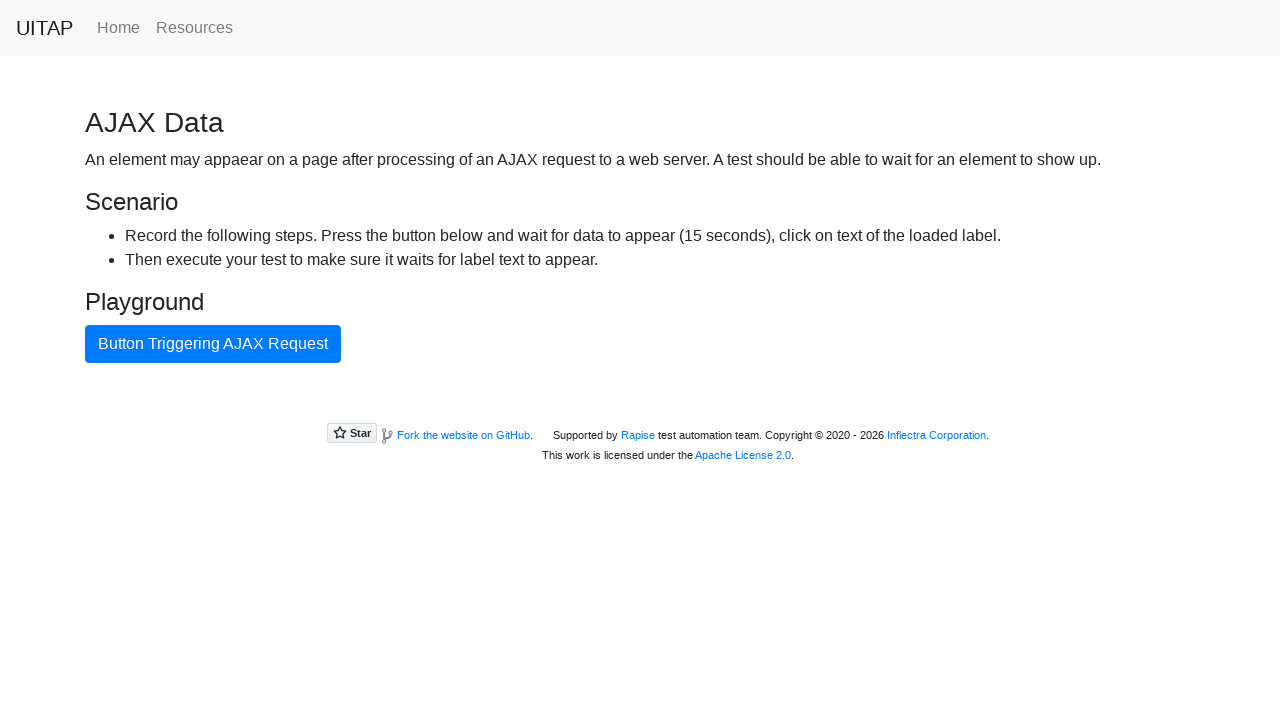

AJAX button element loaded
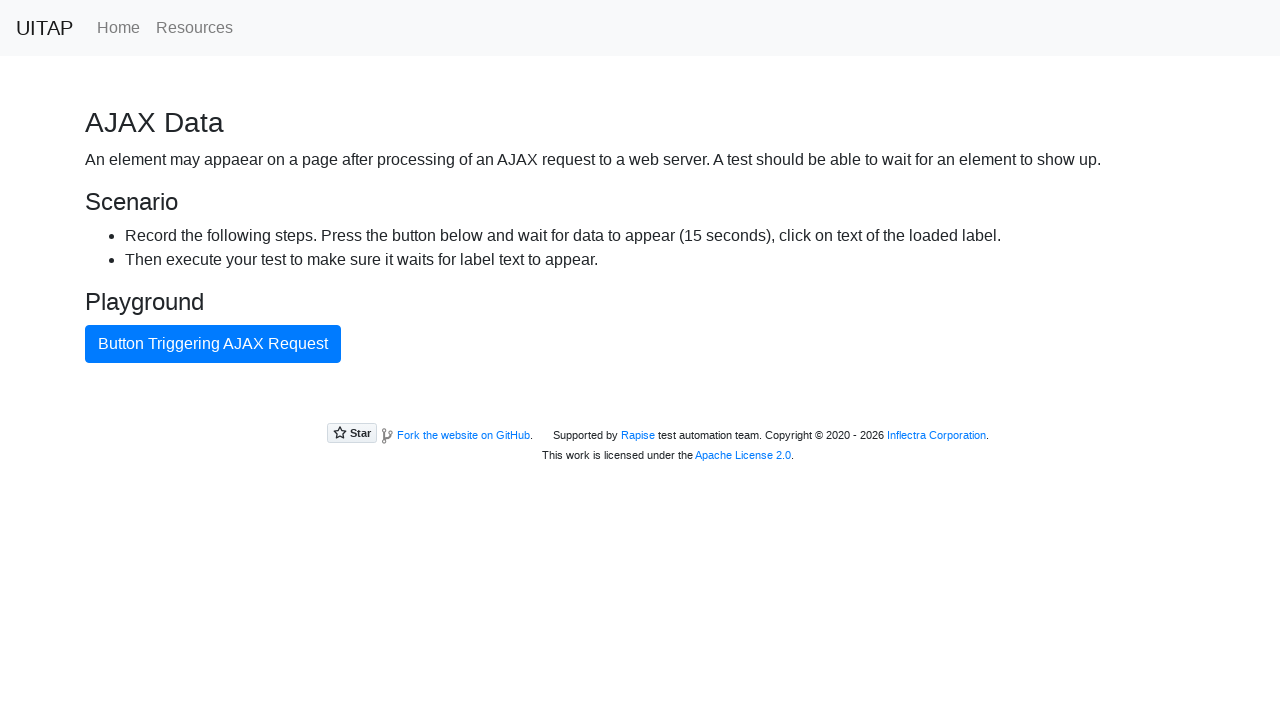

Clicked AJAX button to trigger asynchronous request at (213, 344) on #ajaxButton
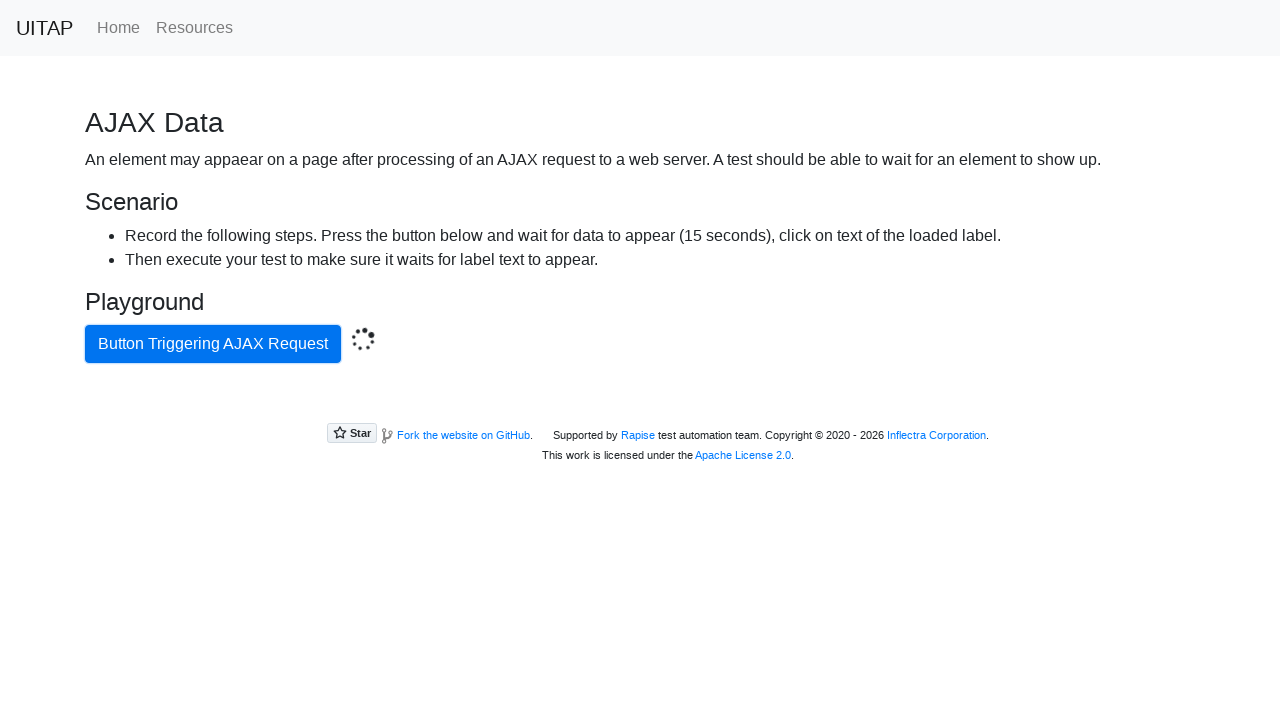

Green success banner appeared after AJAX request completed
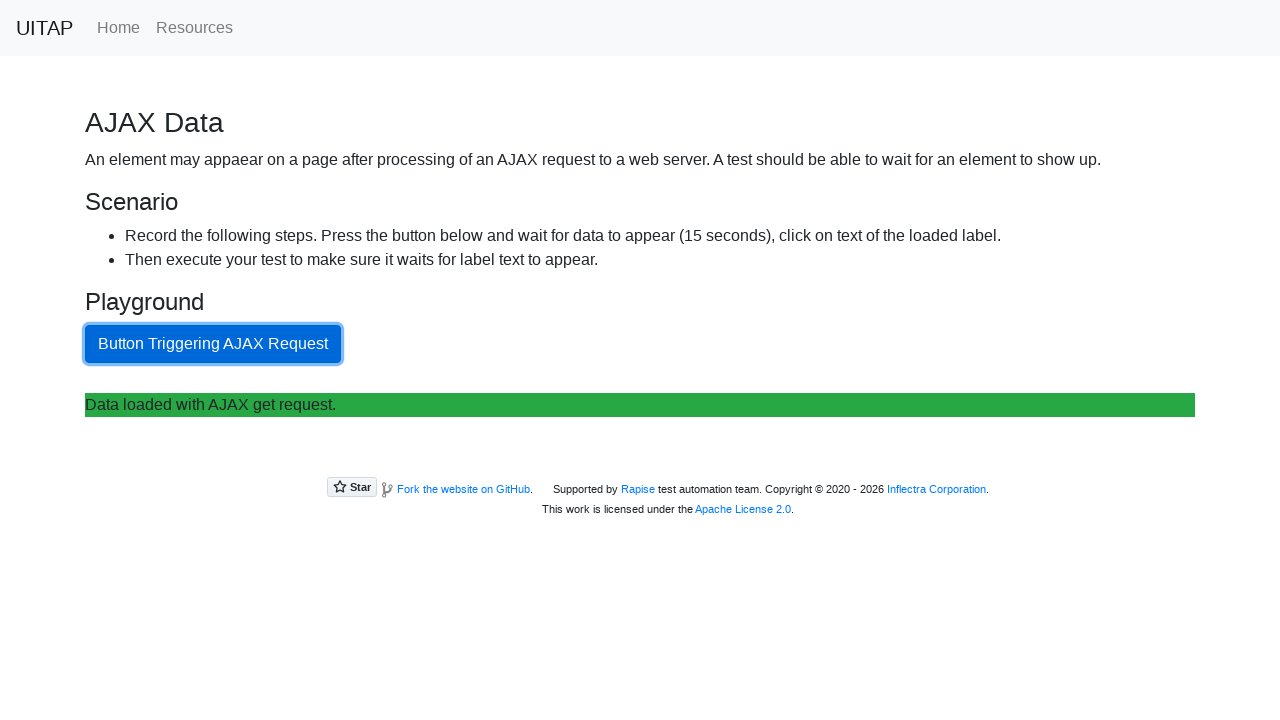

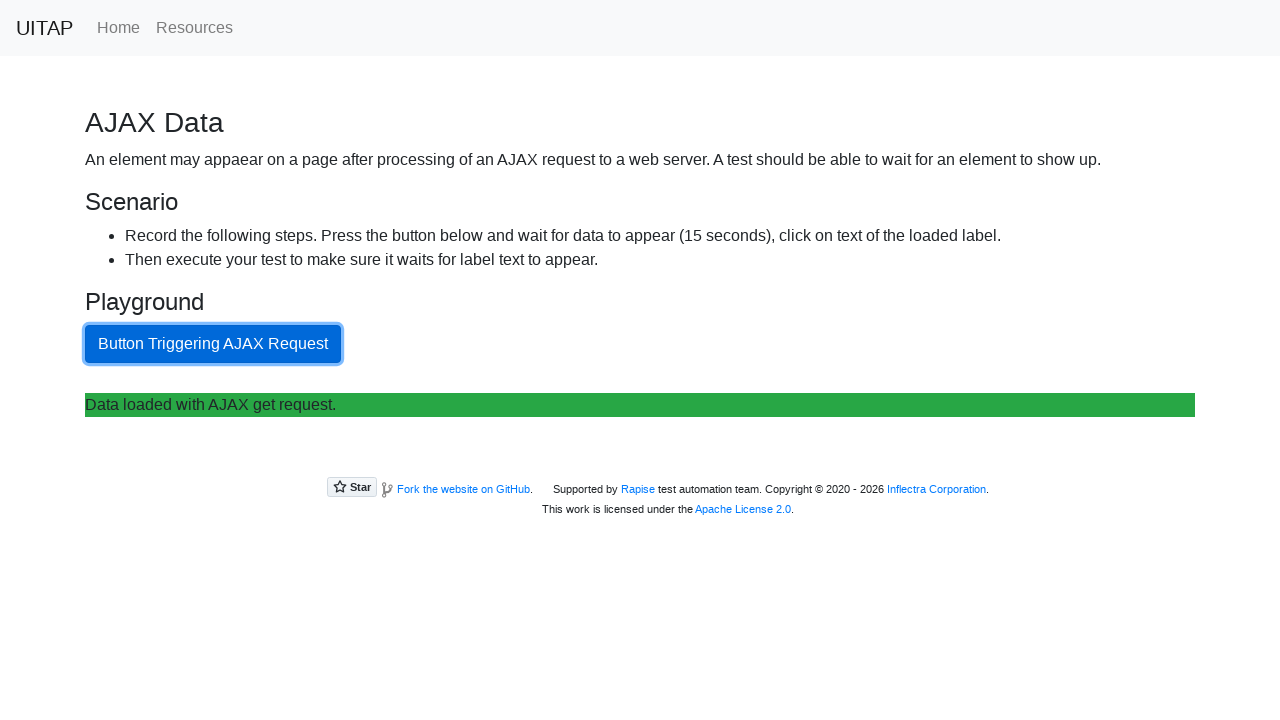